Tests checkbox functionality by locating two checkboxes and clicking them if they are not already selected

Starting URL: https://the-internet.herokuapp.com/checkboxes

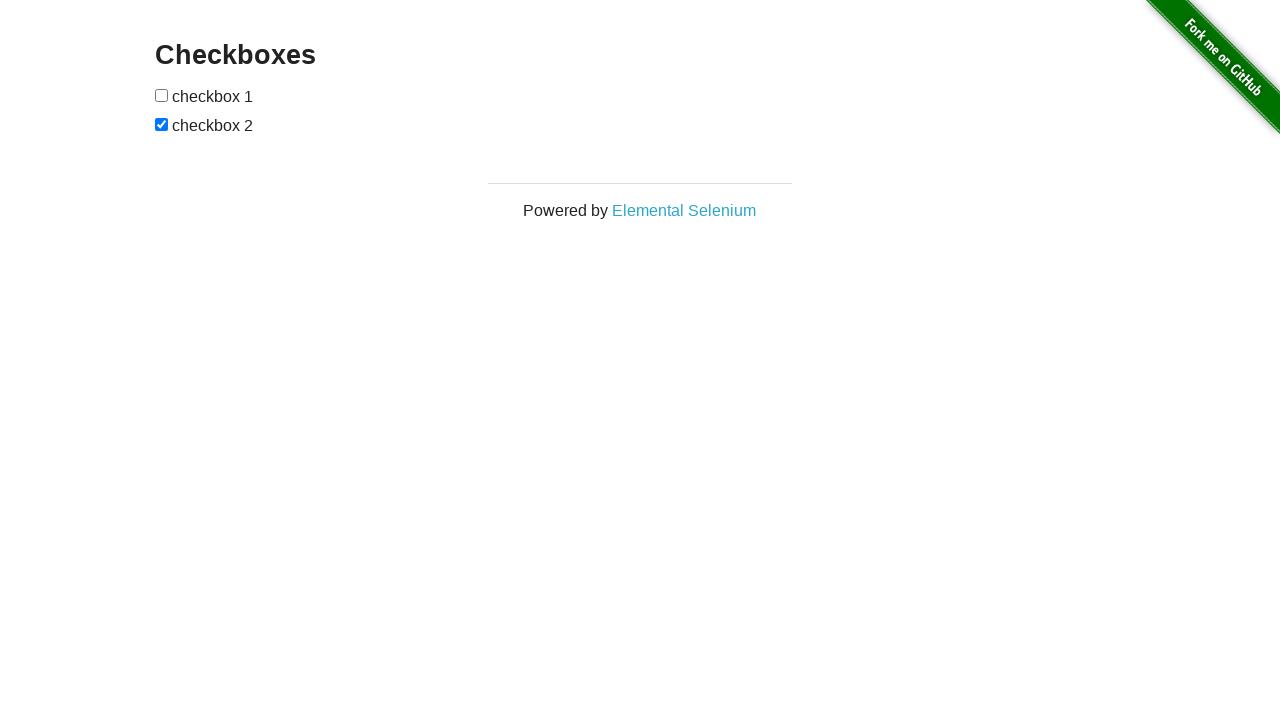

Located first checkbox element
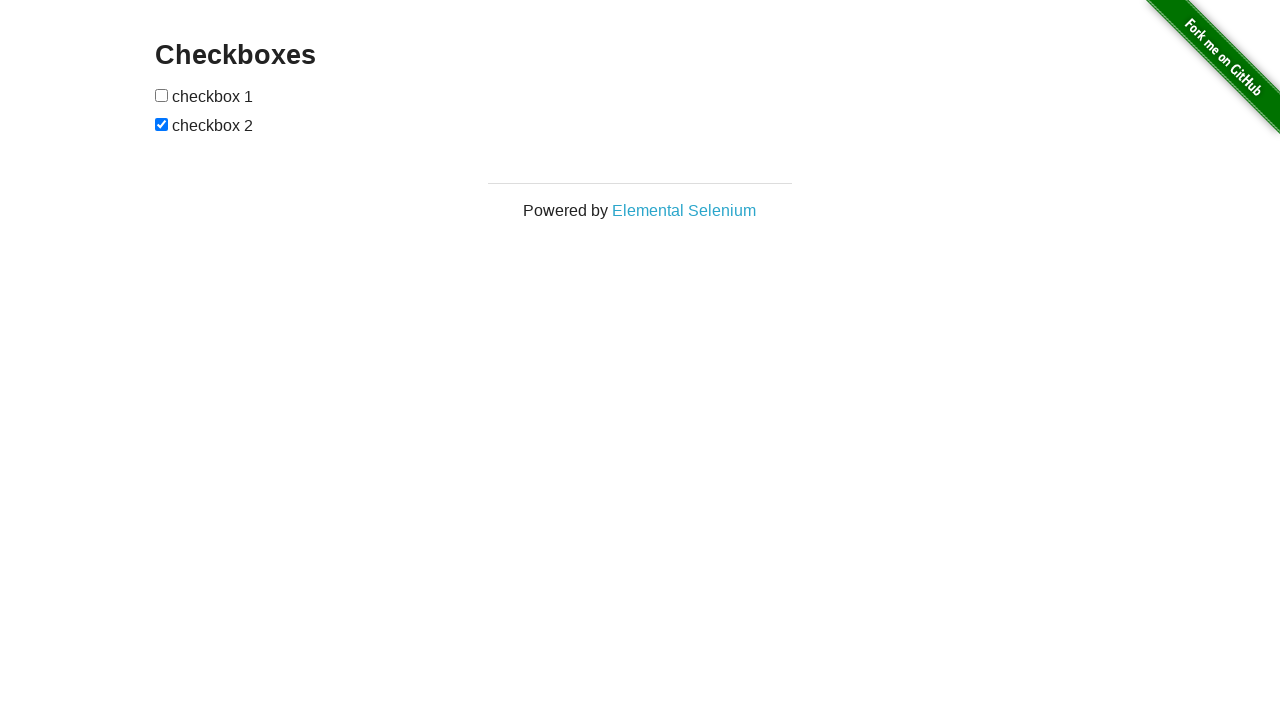

Located second checkbox element
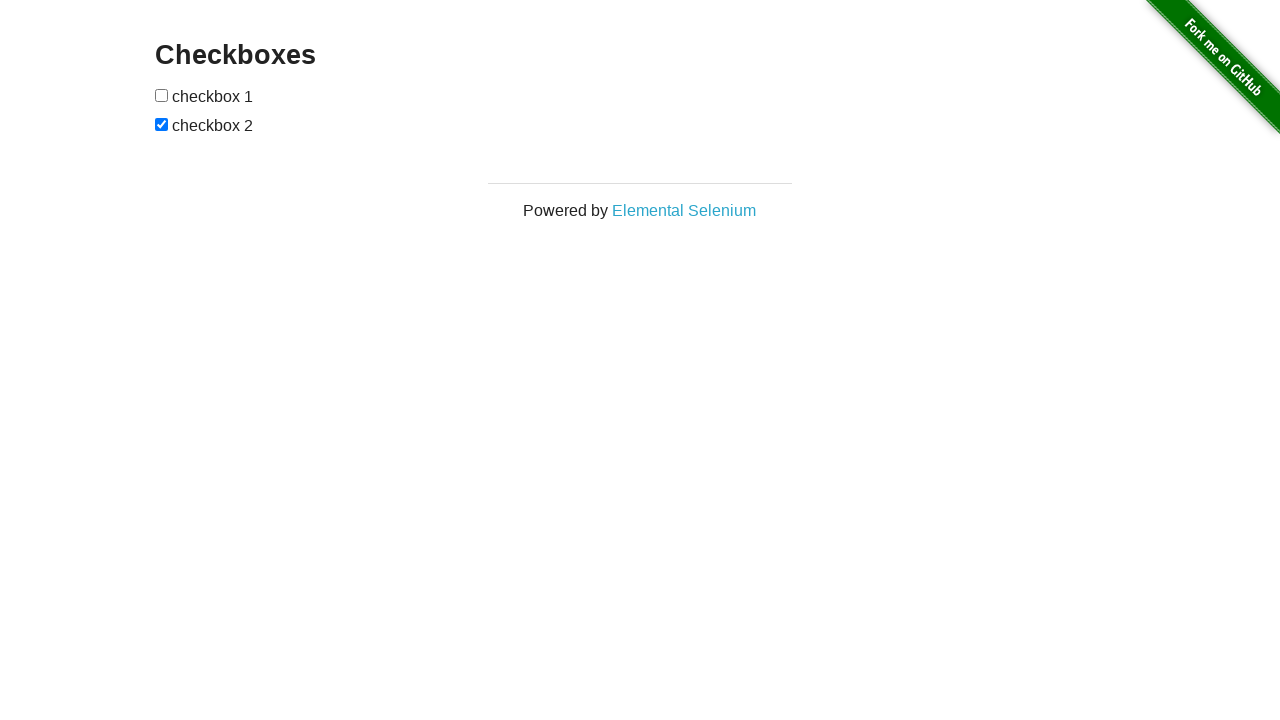

Checked first checkbox status
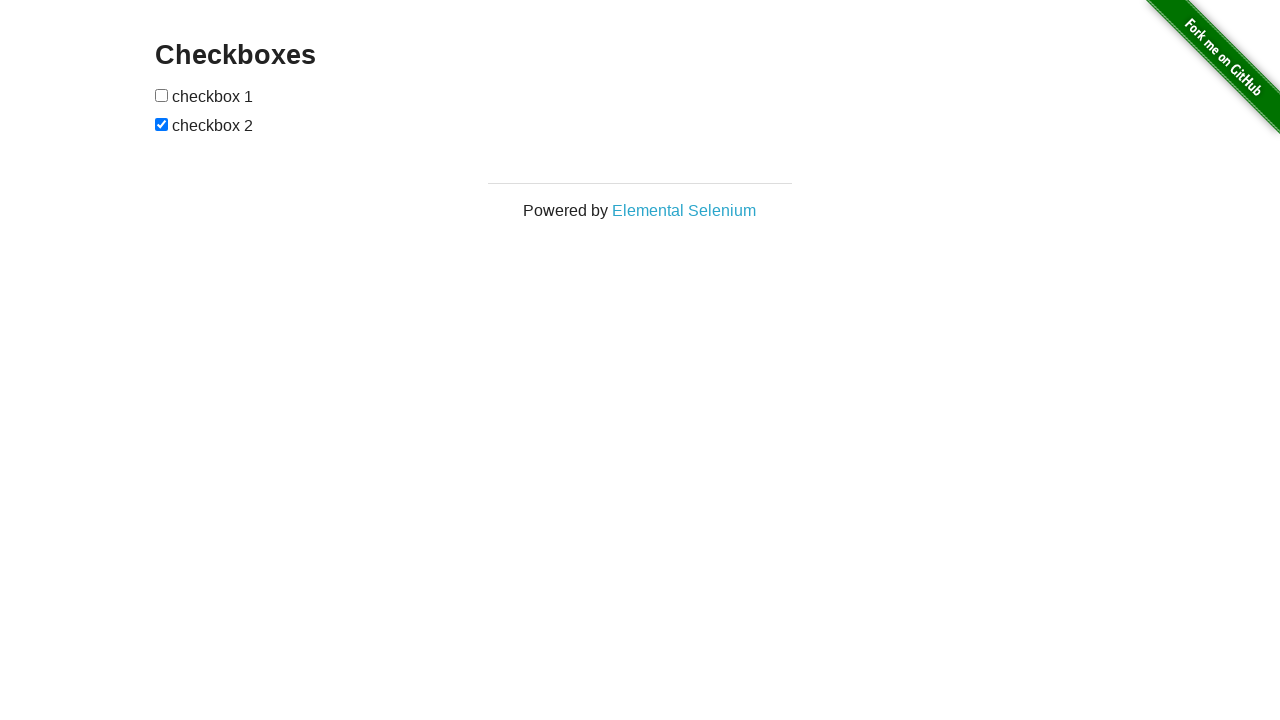

Clicked first checkbox to select it at (162, 95) on (//input[@type='checkbox'])[1]
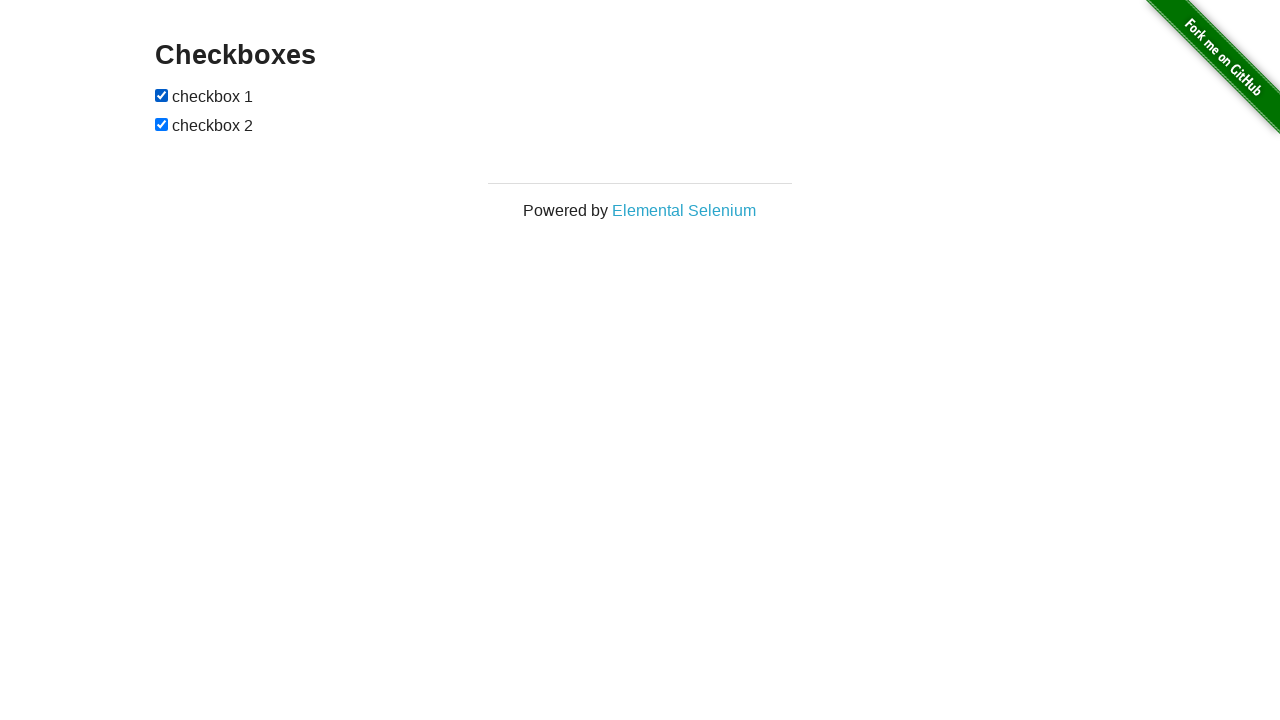

Second checkbox was already selected
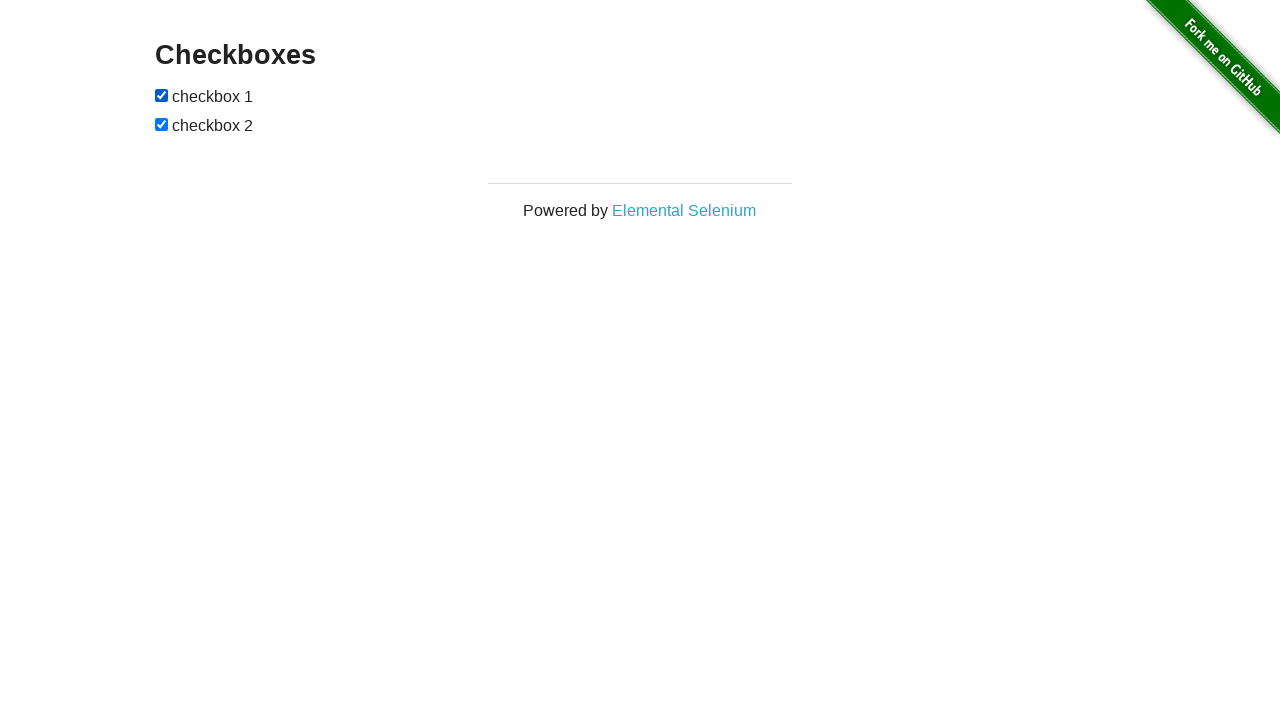

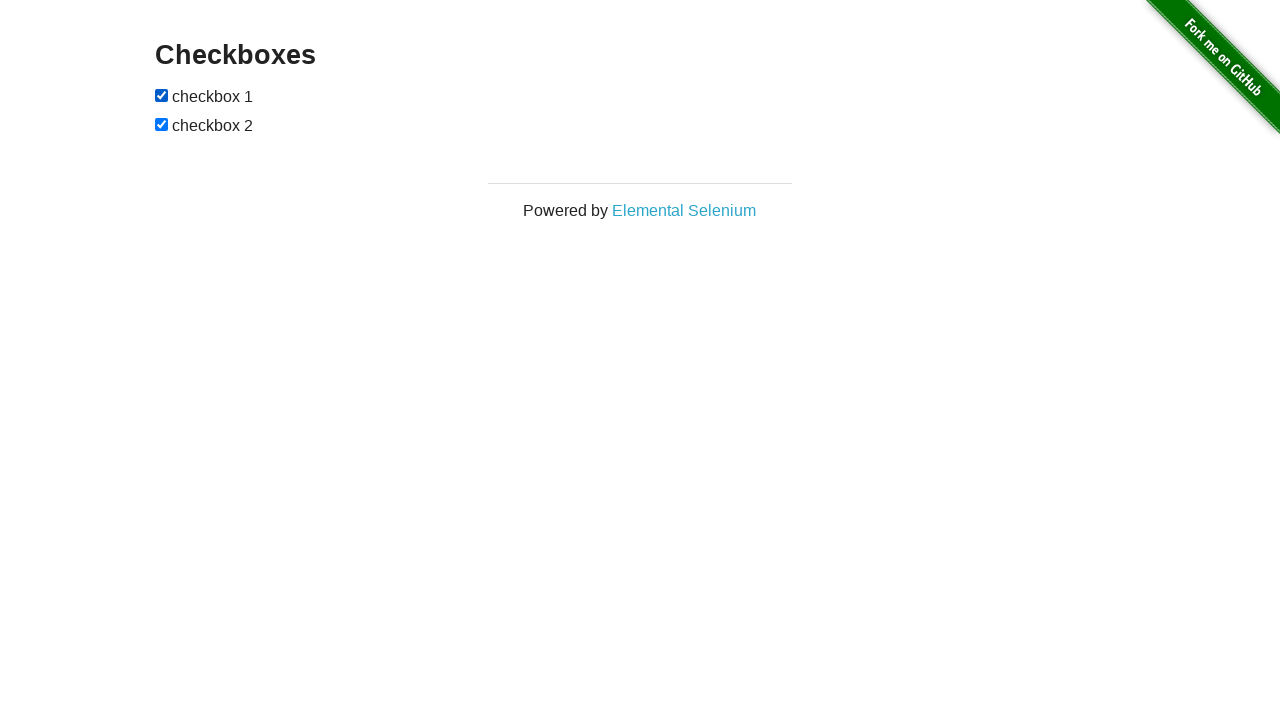